Tests navigation through footer links by opening each link in the first column of the footer section in new tabs, then switching to each opened tab to verify the pages load correctly.

Starting URL: https://rahulshettyacademy.com/AutomationPractice/

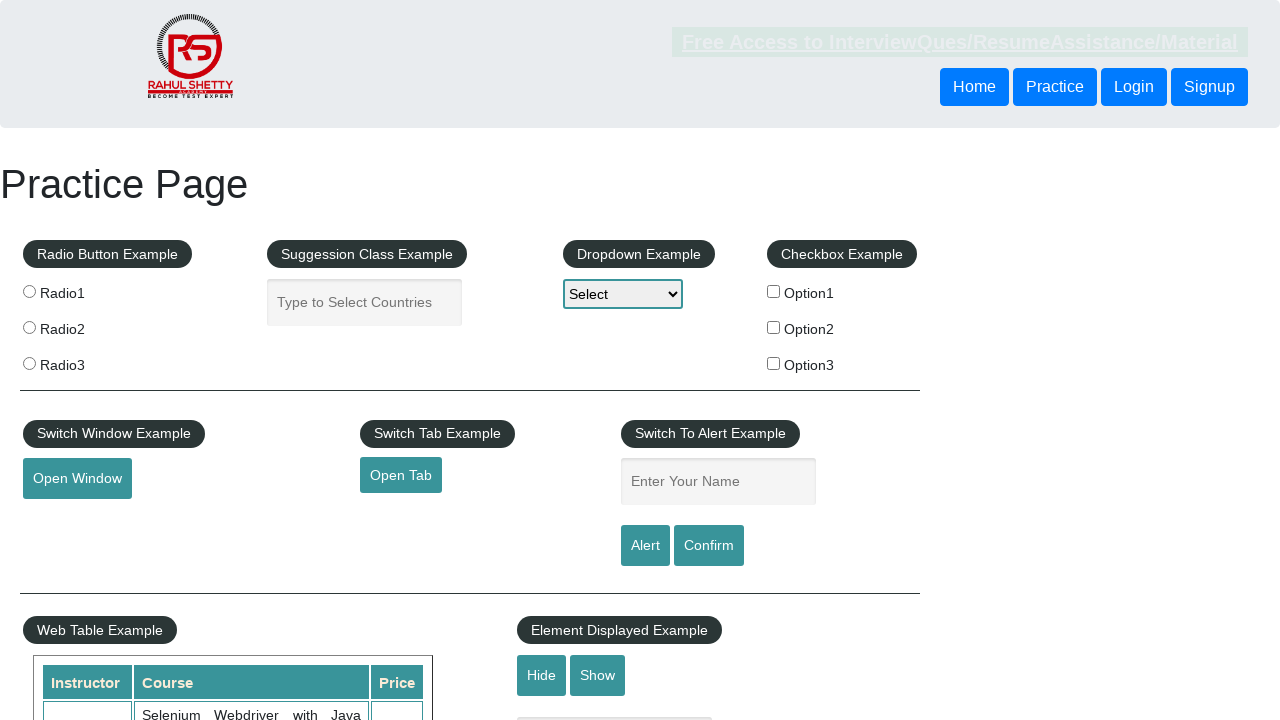

Footer section loaded and ready
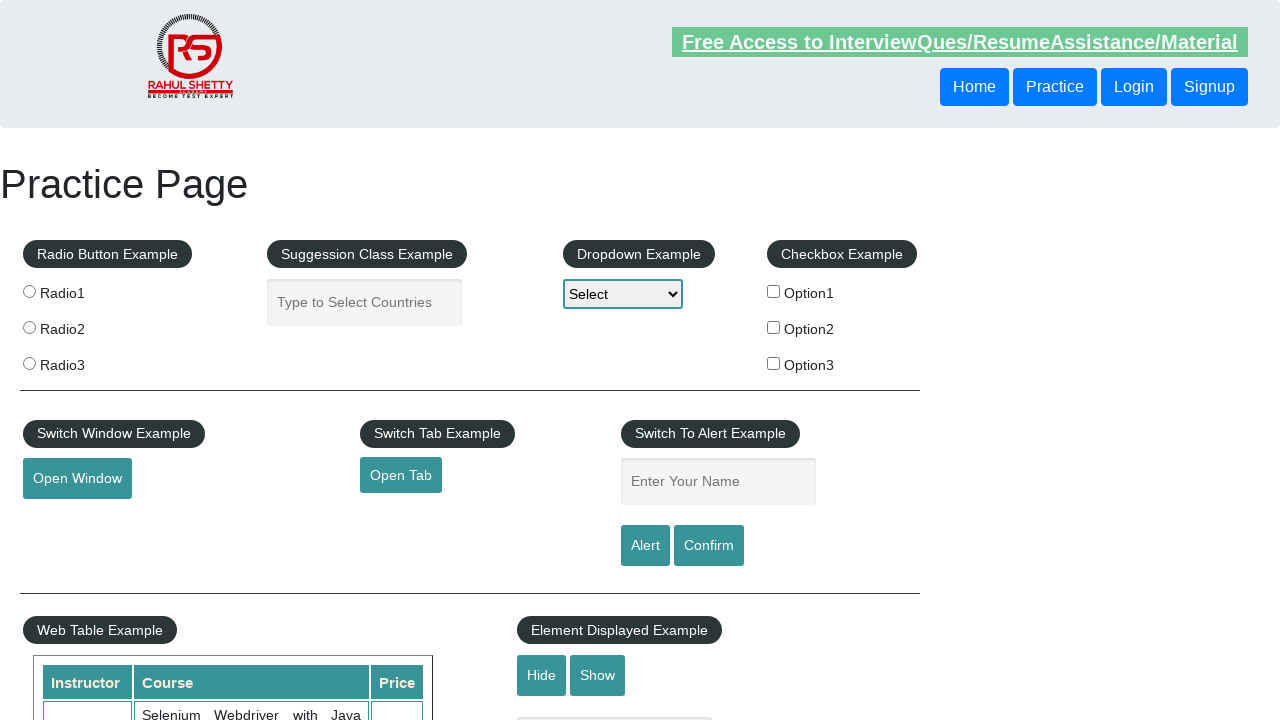

Located footer section element
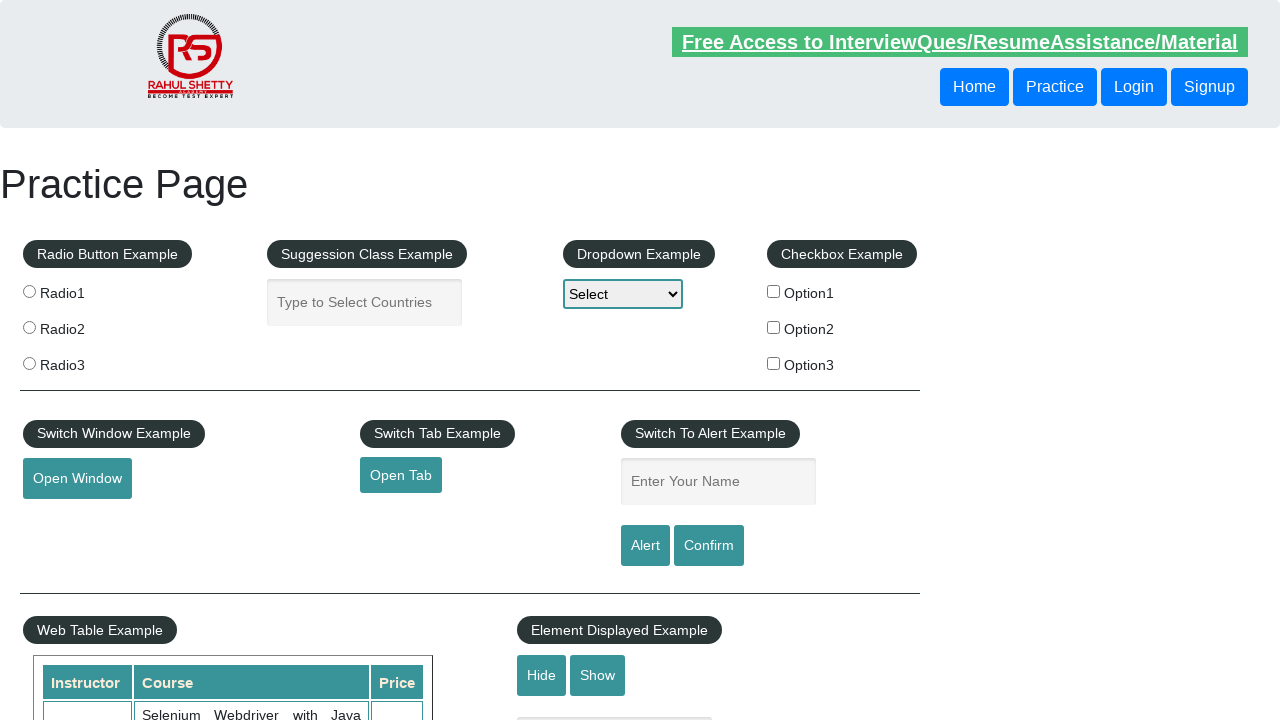

Located all links in first column of footer
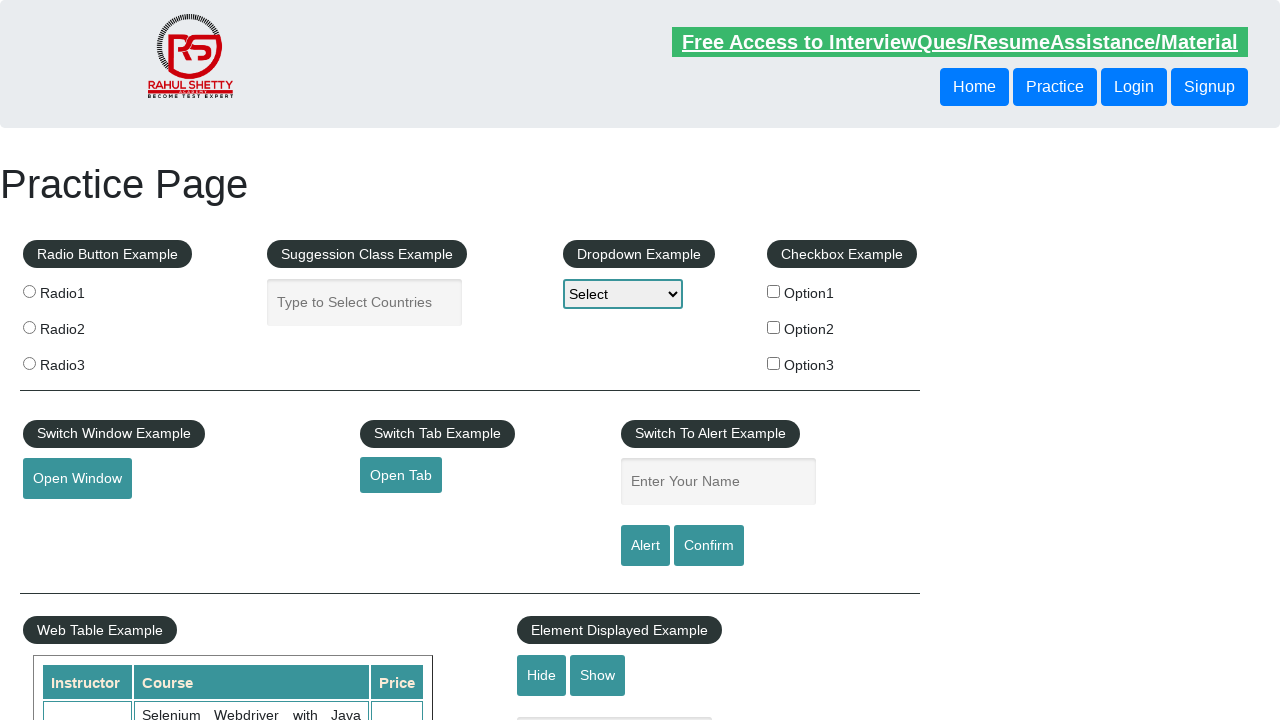

Found 5 links in first footer column
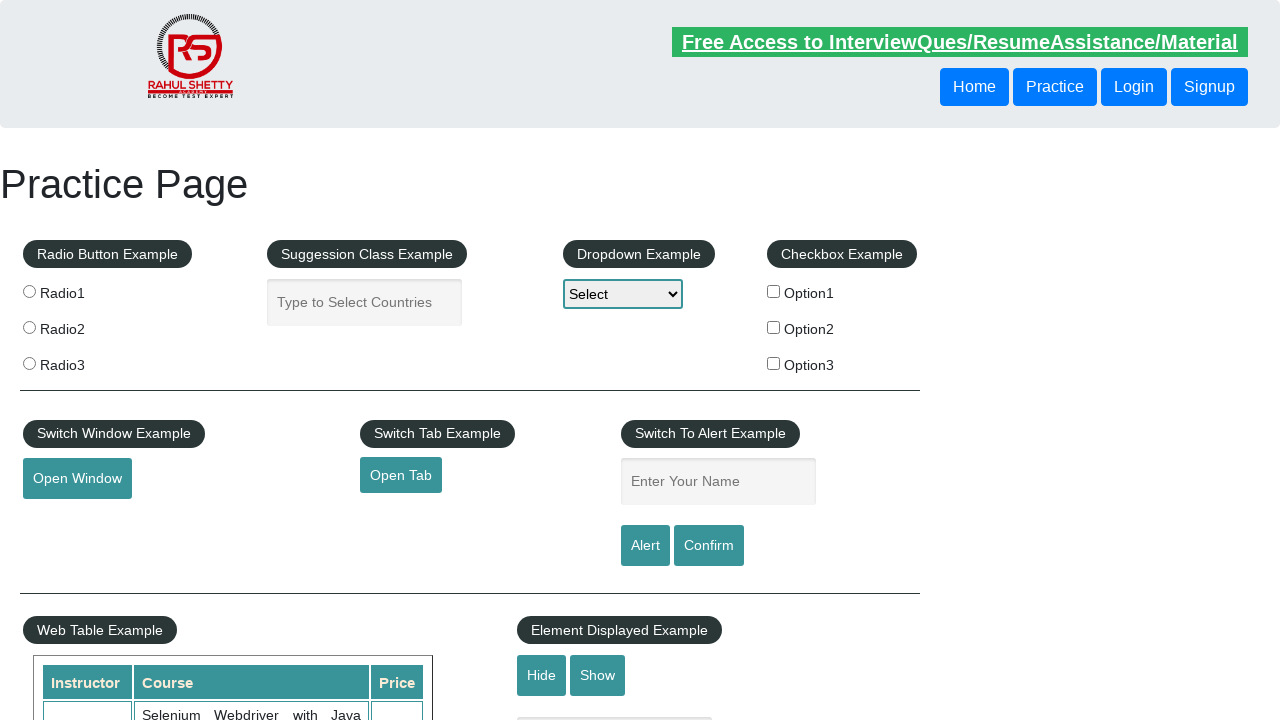

Opened footer link 1/5 in new tab using Ctrl+Click at (157, 482) on #gf-BIG >> xpath=//table/tbody/tr/td[1]/ul[1]//a >> nth=0
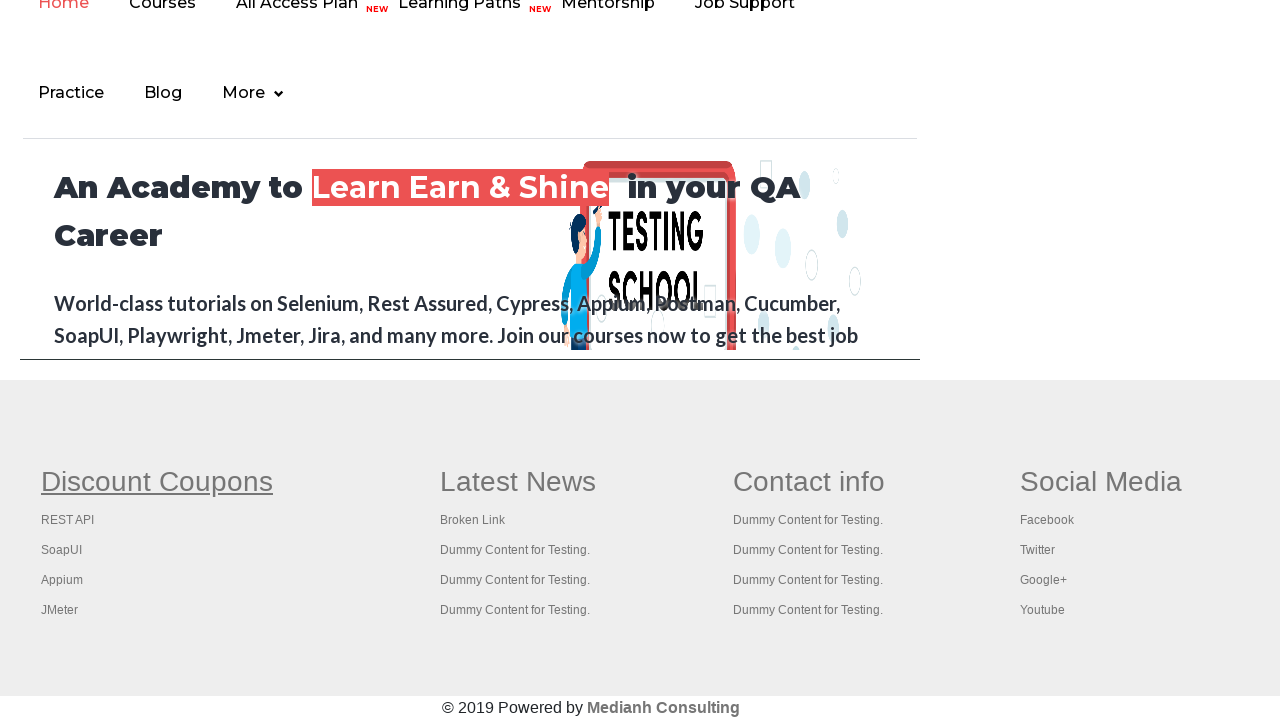

Waited 2 seconds for link 1 to load
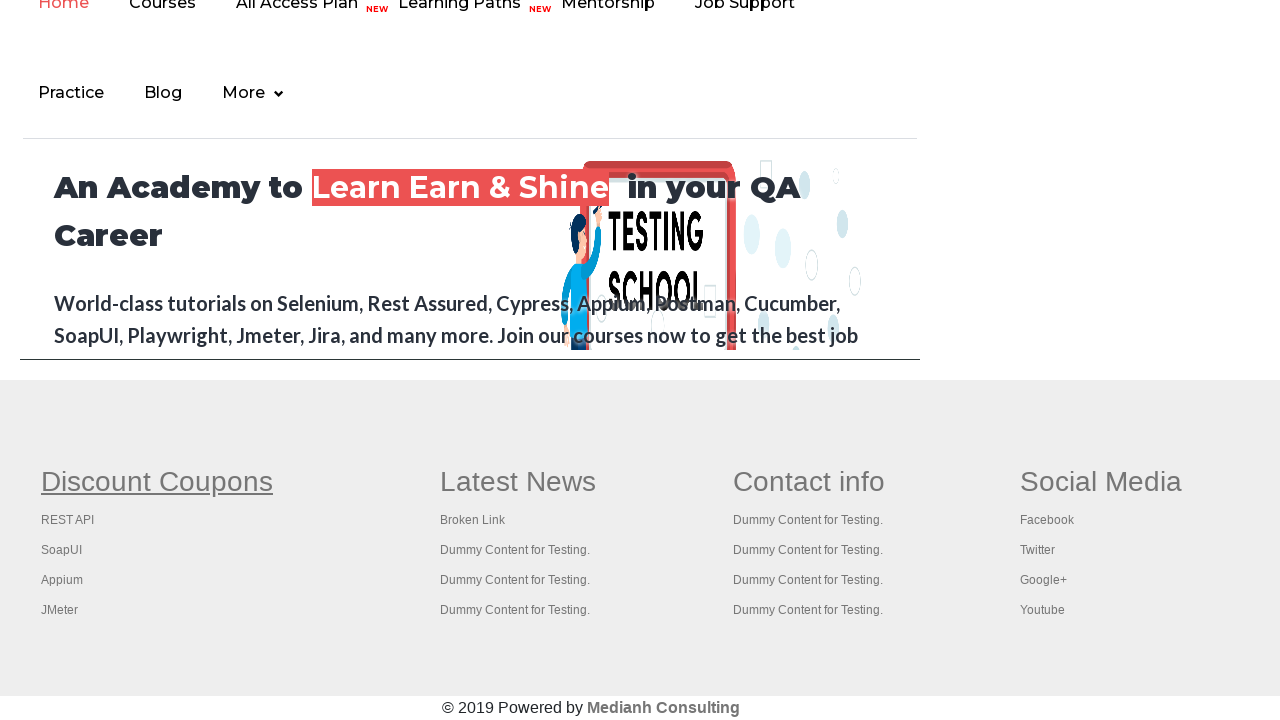

Opened footer link 2/5 in new tab using Ctrl+Click at (68, 520) on #gf-BIG >> xpath=//table/tbody/tr/td[1]/ul[1]//a >> nth=1
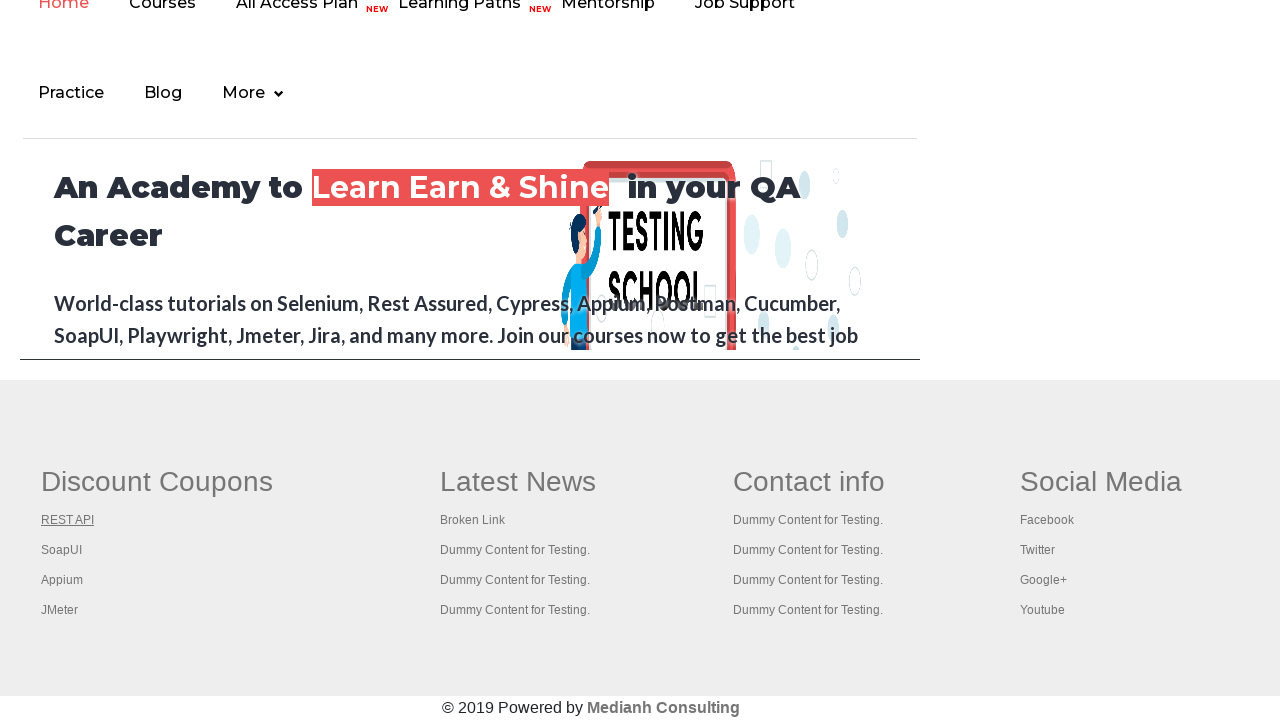

Waited 2 seconds for link 2 to load
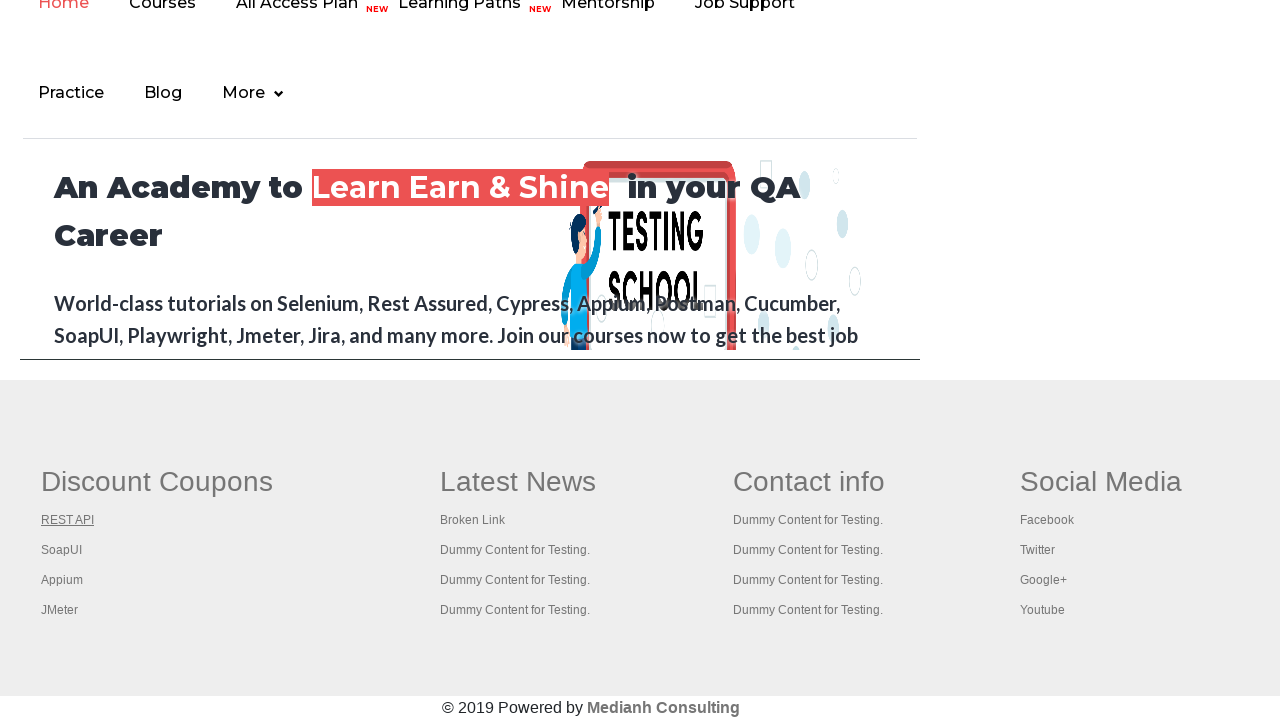

Opened footer link 3/5 in new tab using Ctrl+Click at (62, 550) on #gf-BIG >> xpath=//table/tbody/tr/td[1]/ul[1]//a >> nth=2
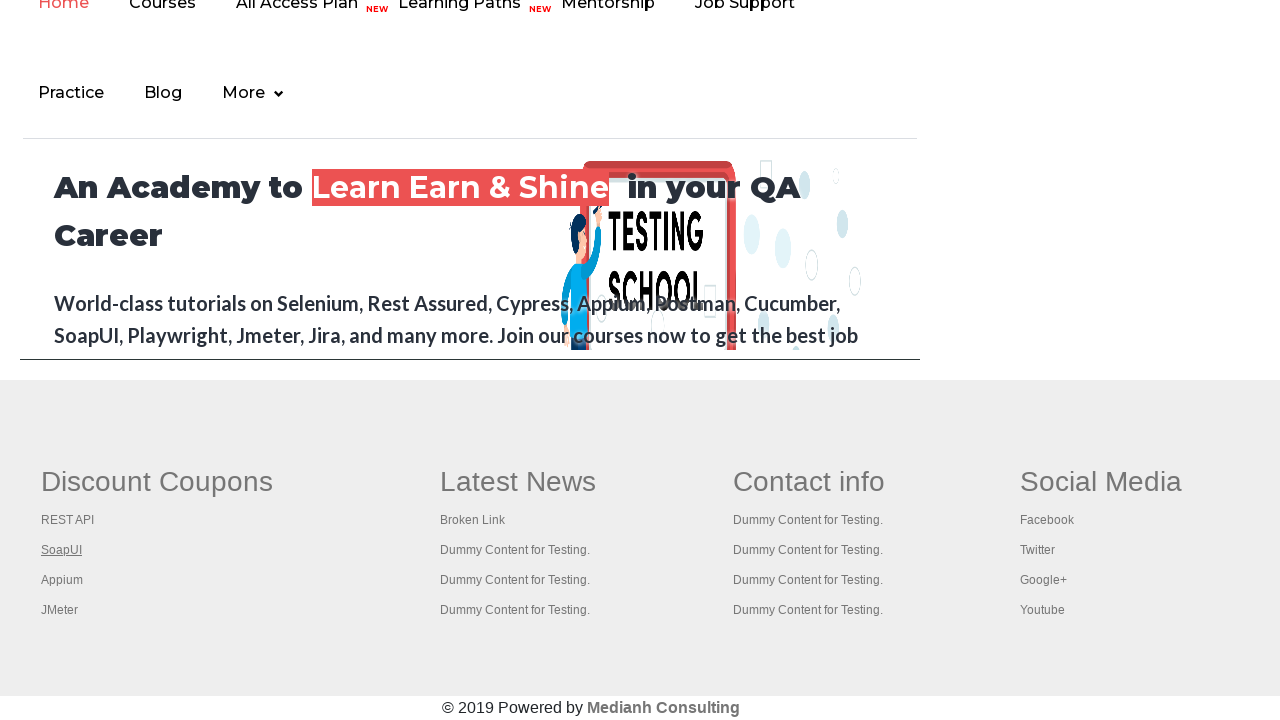

Waited 2 seconds for link 3 to load
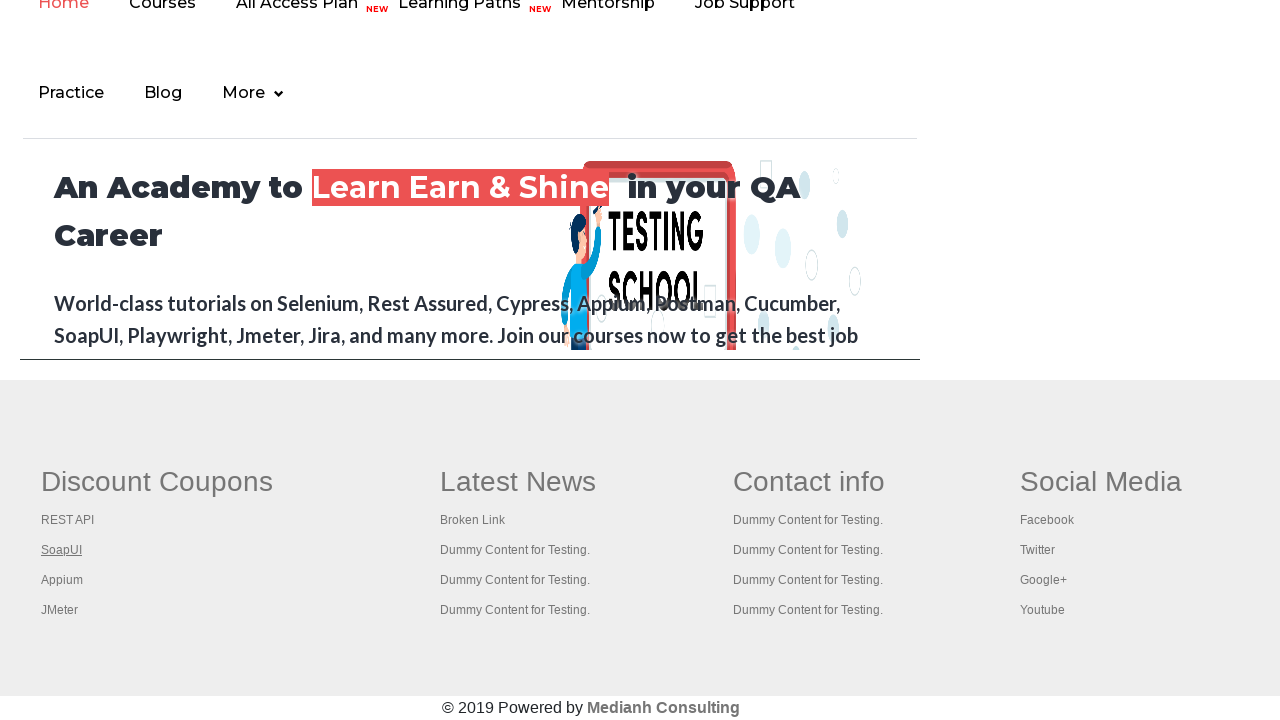

Opened footer link 4/5 in new tab using Ctrl+Click at (62, 580) on #gf-BIG >> xpath=//table/tbody/tr/td[1]/ul[1]//a >> nth=3
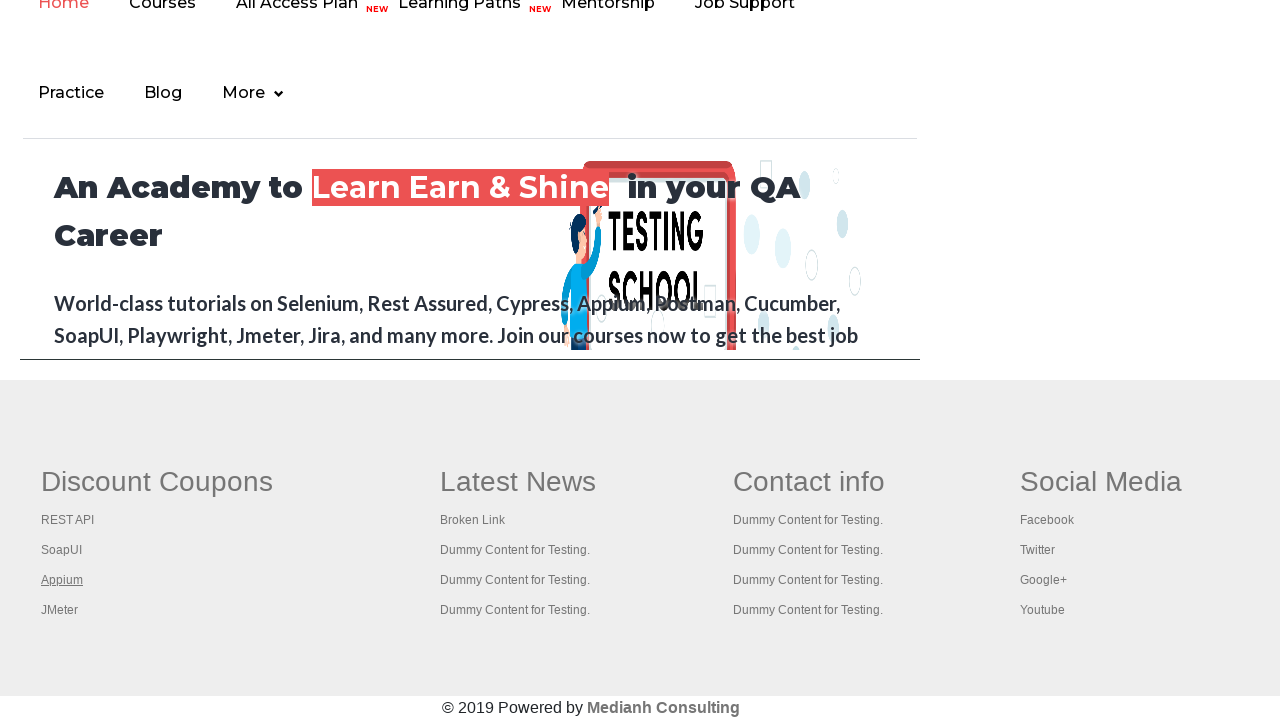

Waited 2 seconds for link 4 to load
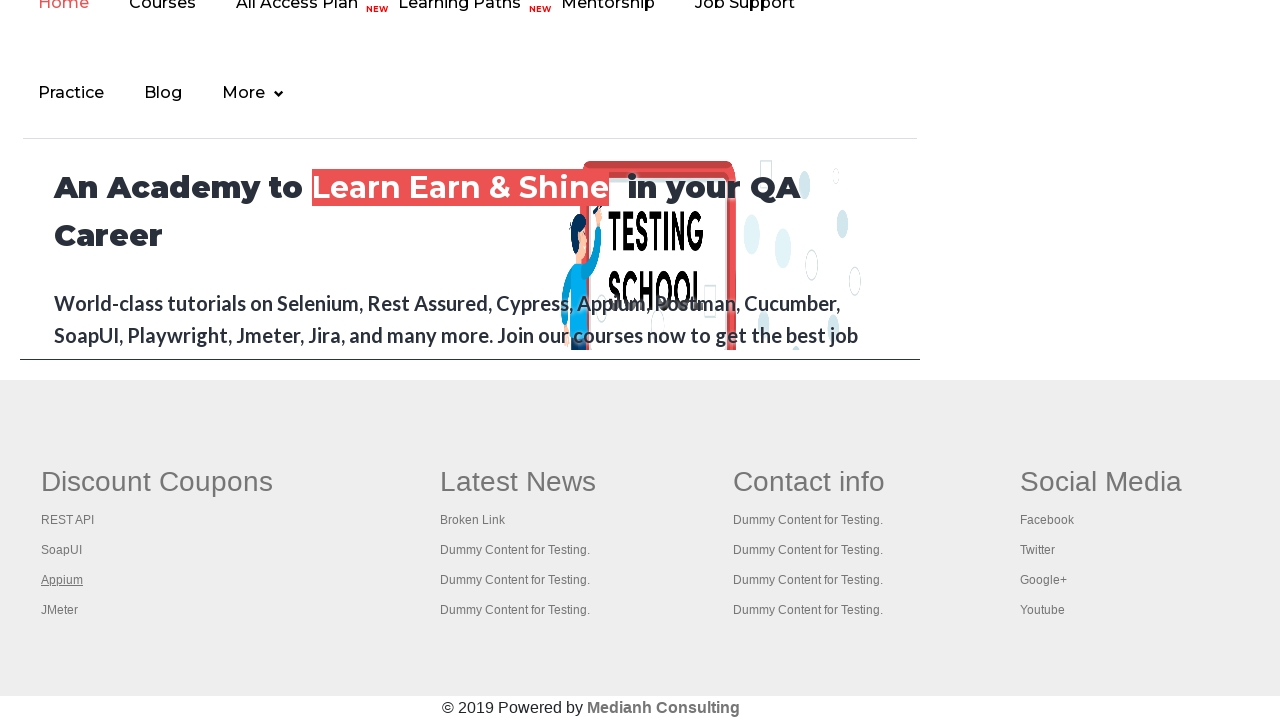

Opened footer link 5/5 in new tab using Ctrl+Click at (60, 610) on #gf-BIG >> xpath=//table/tbody/tr/td[1]/ul[1]//a >> nth=4
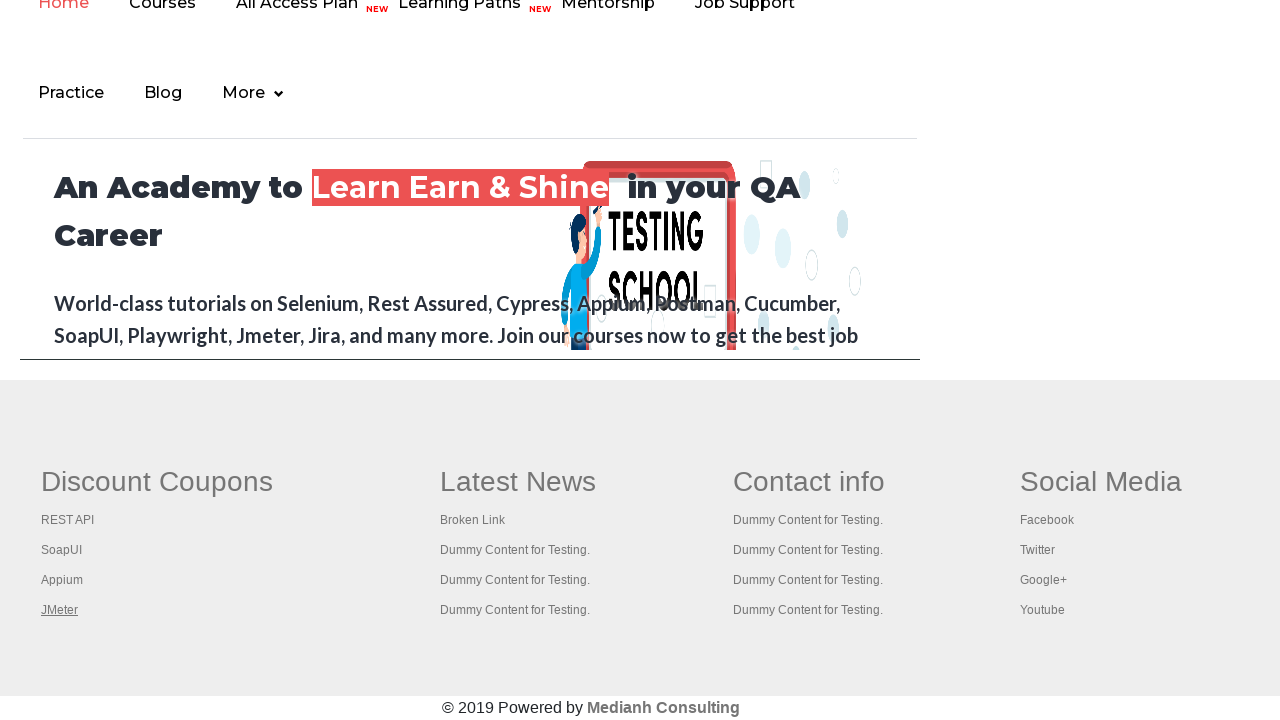

Waited 2 seconds for link 5 to load
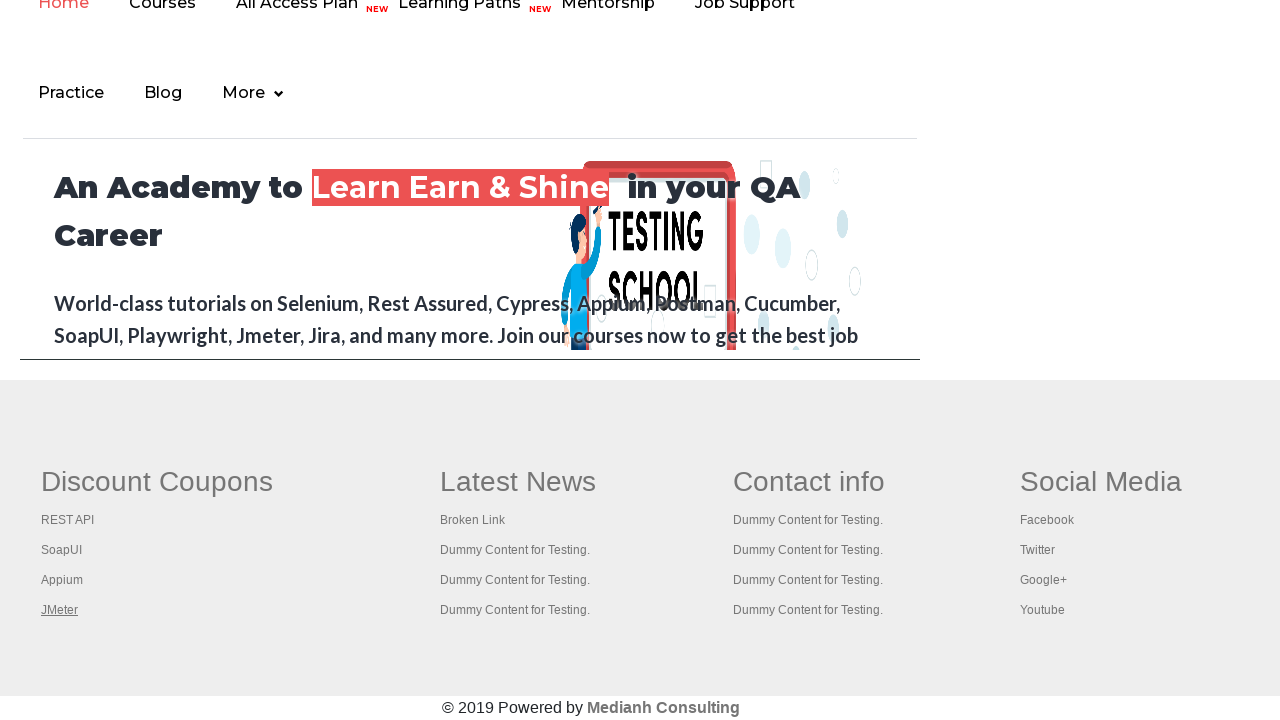

Retrieved all open tabs (6 total pages)
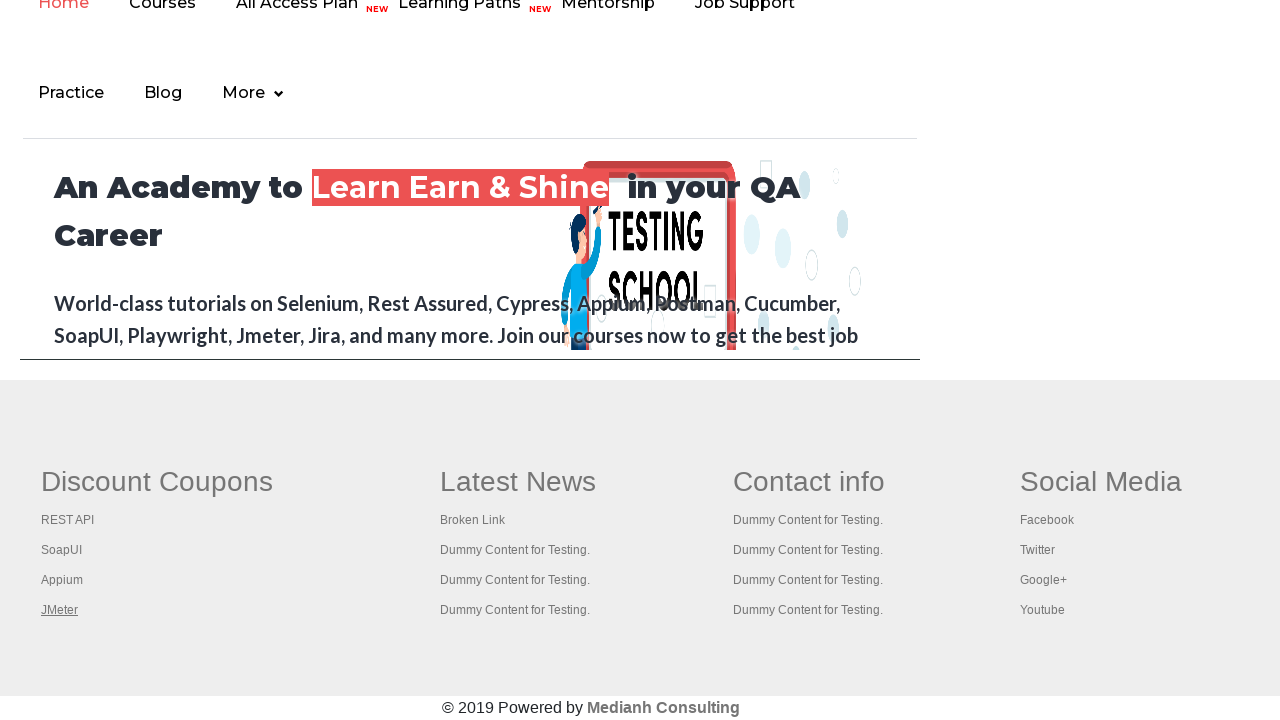

Switched to tab 1/6
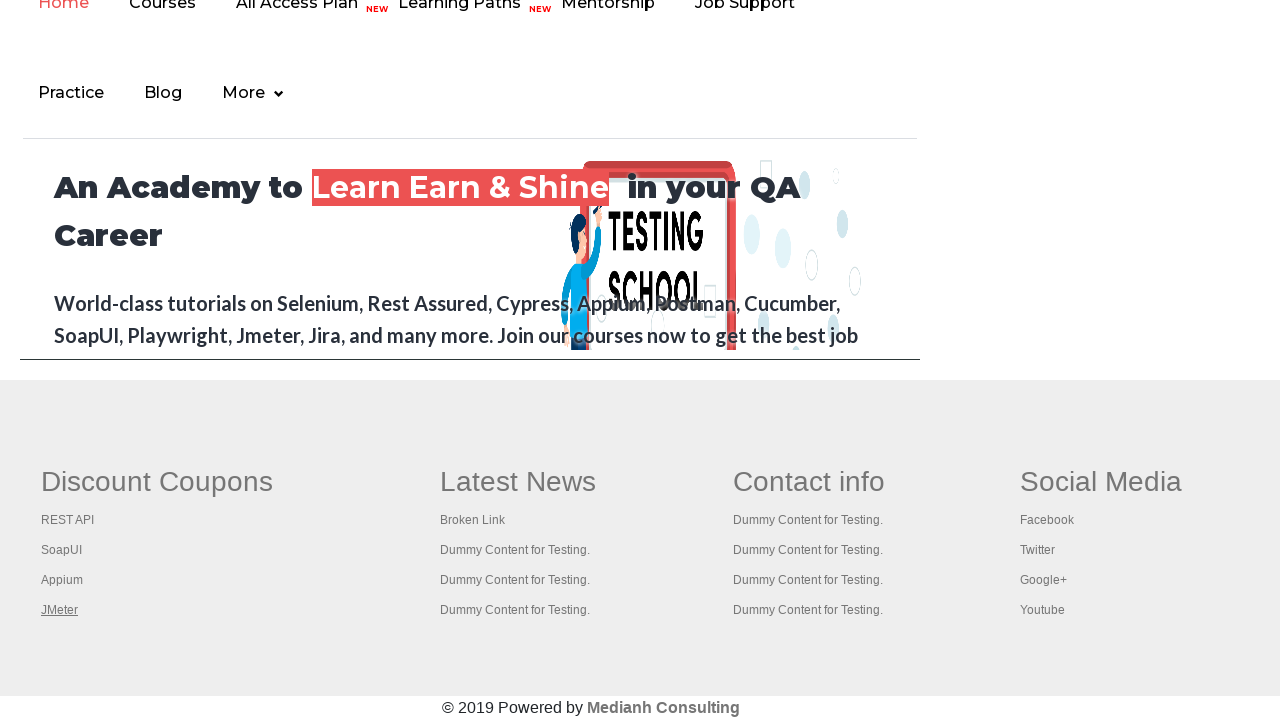

Tab 1 page content fully loaded (domcontentloaded)
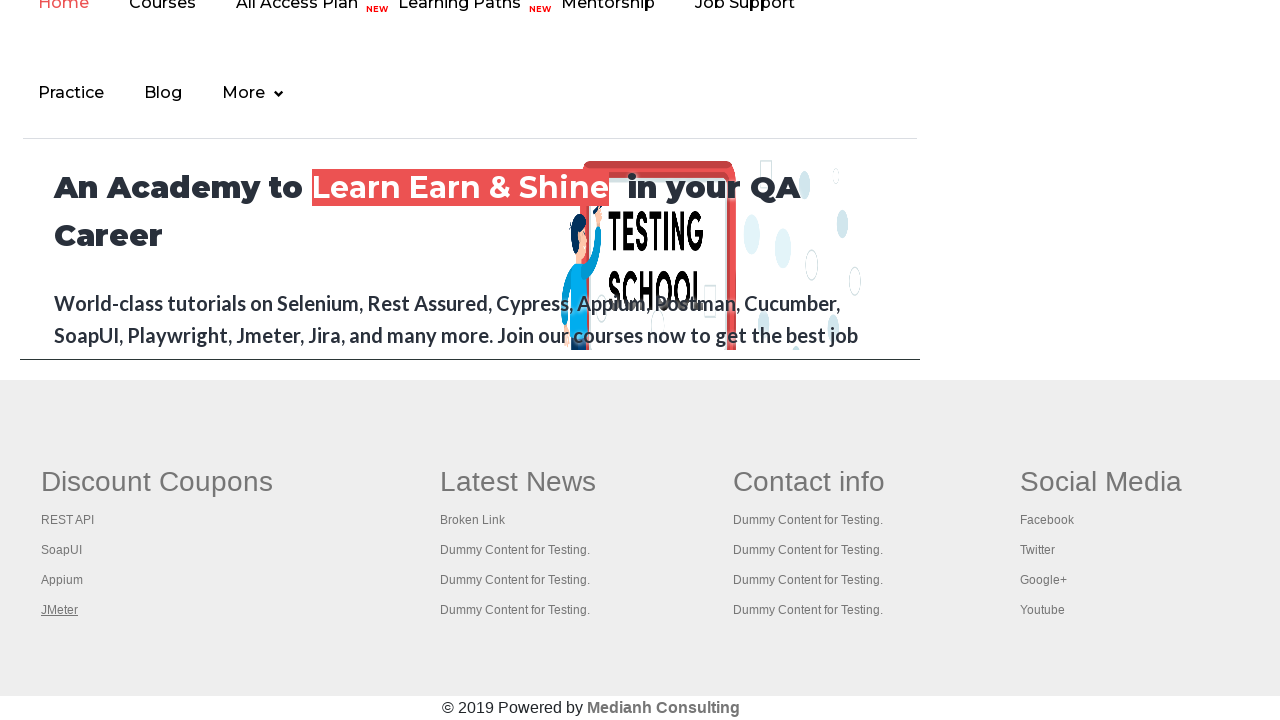

Switched to tab 2/6
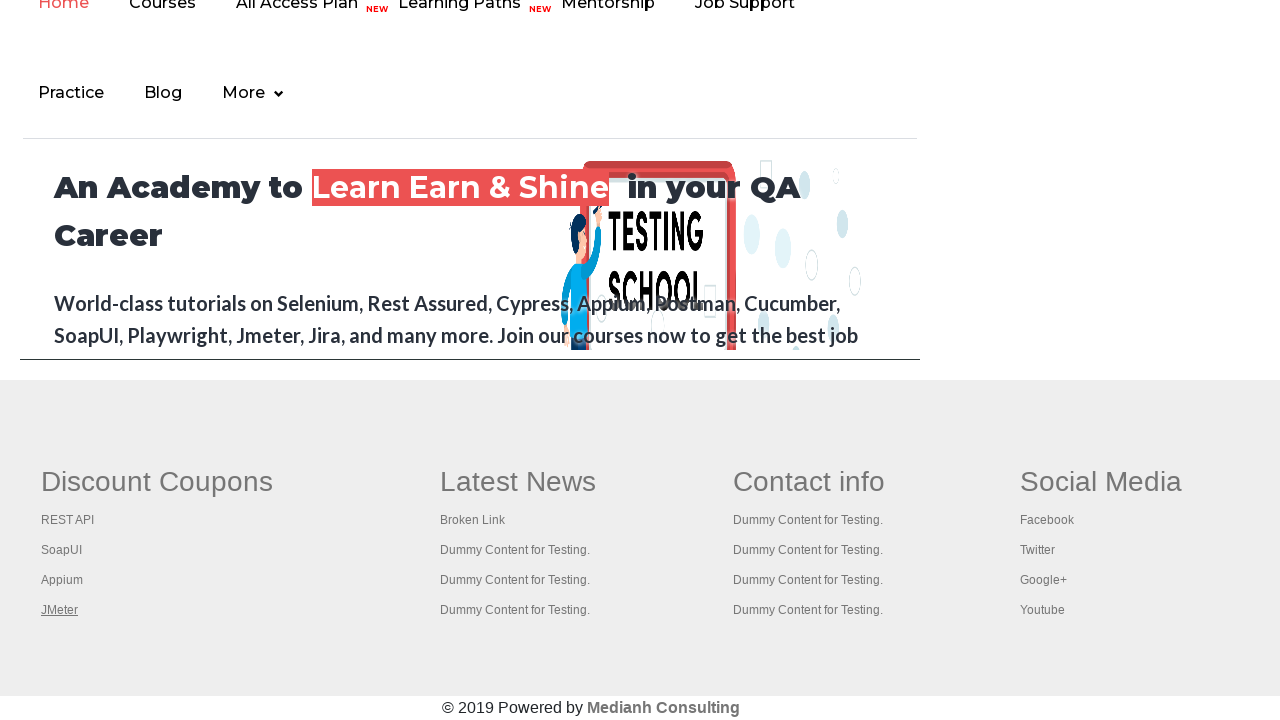

Tab 2 page content fully loaded (domcontentloaded)
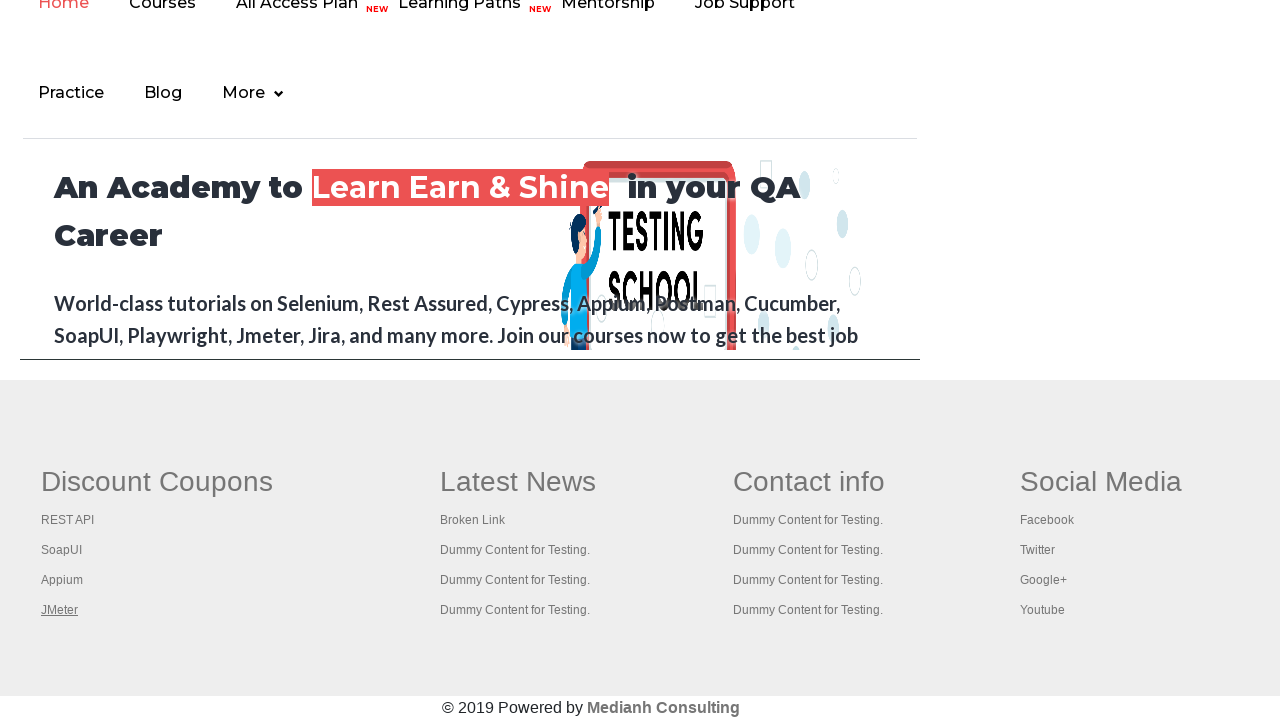

Switched to tab 3/6
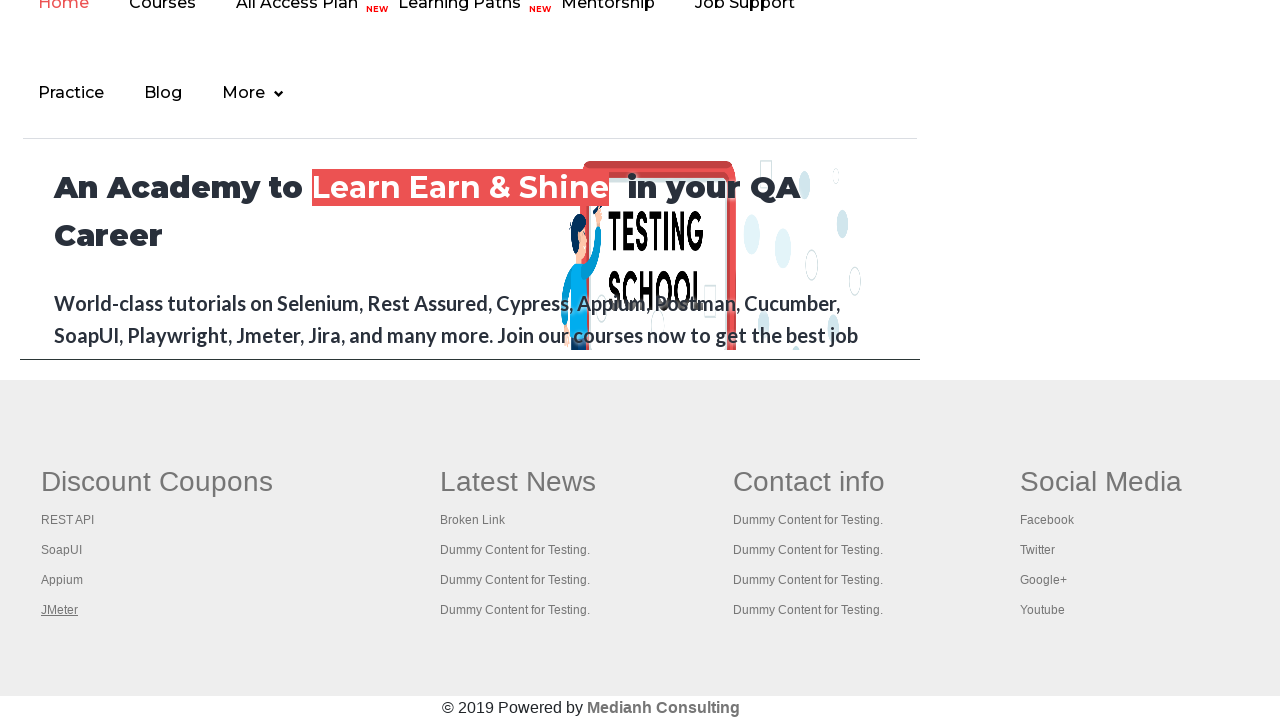

Tab 3 page content fully loaded (domcontentloaded)
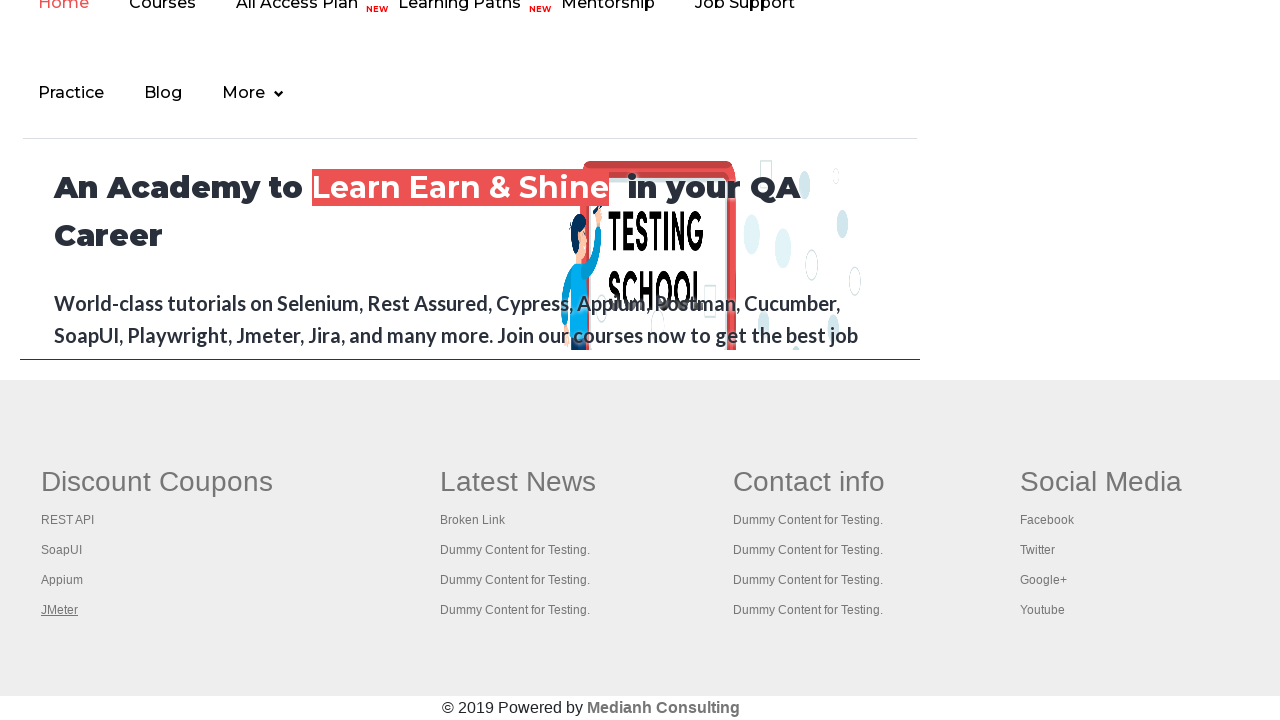

Switched to tab 4/6
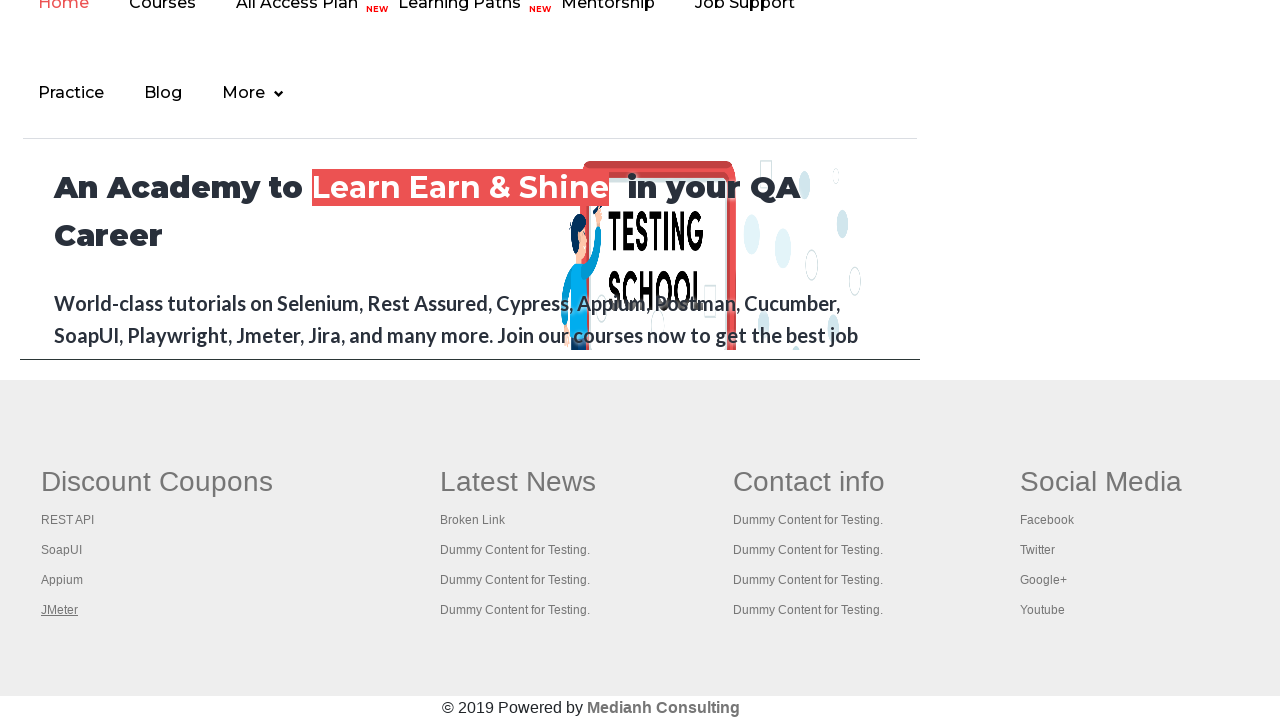

Tab 4 page content fully loaded (domcontentloaded)
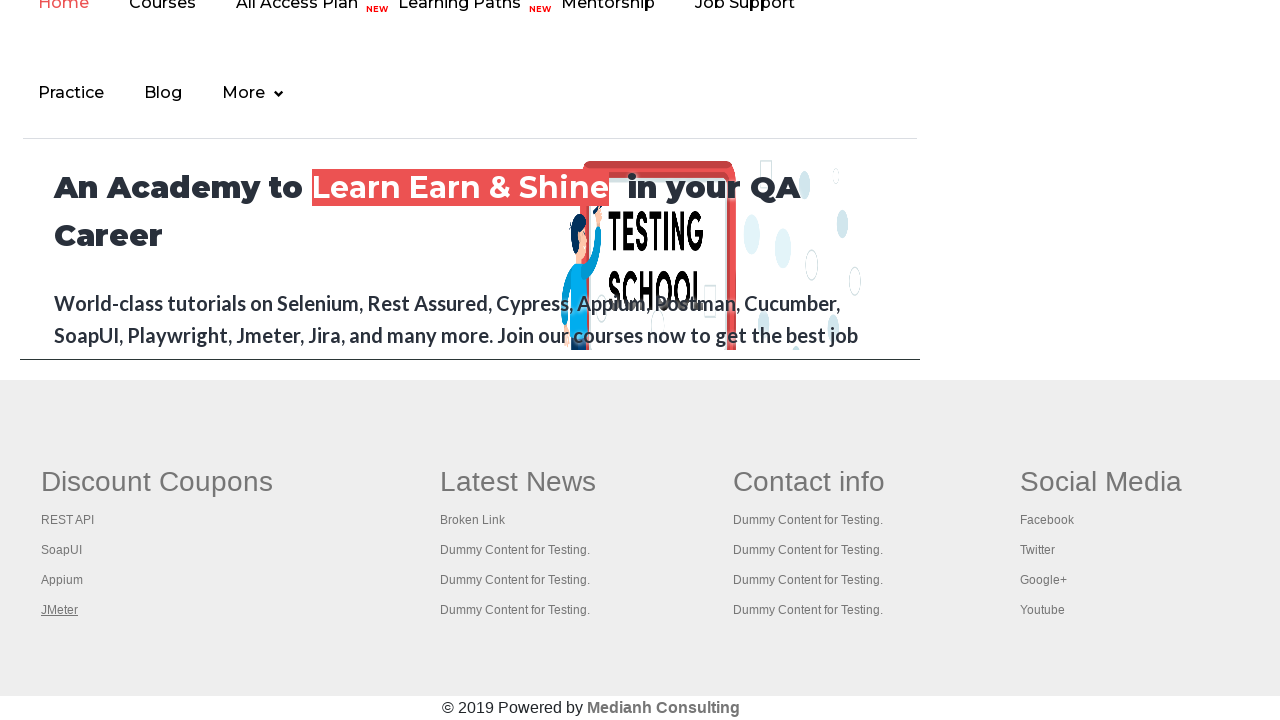

Switched to tab 5/6
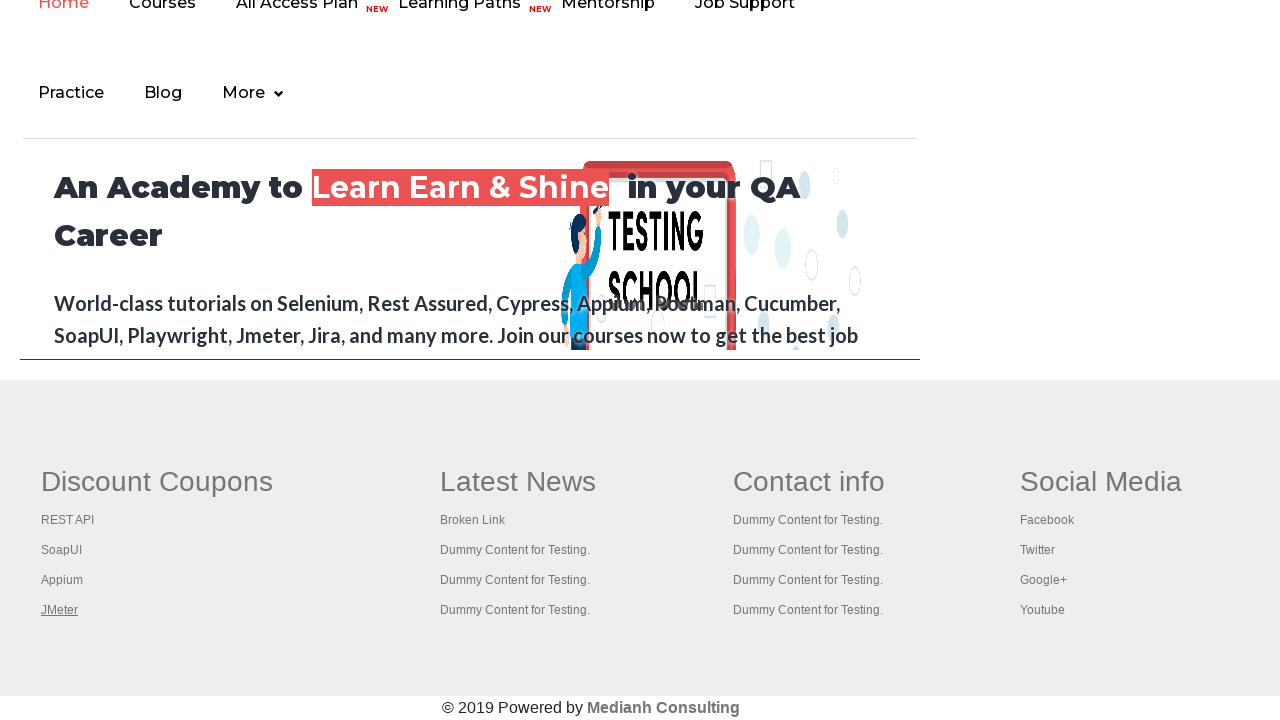

Tab 5 page content fully loaded (domcontentloaded)
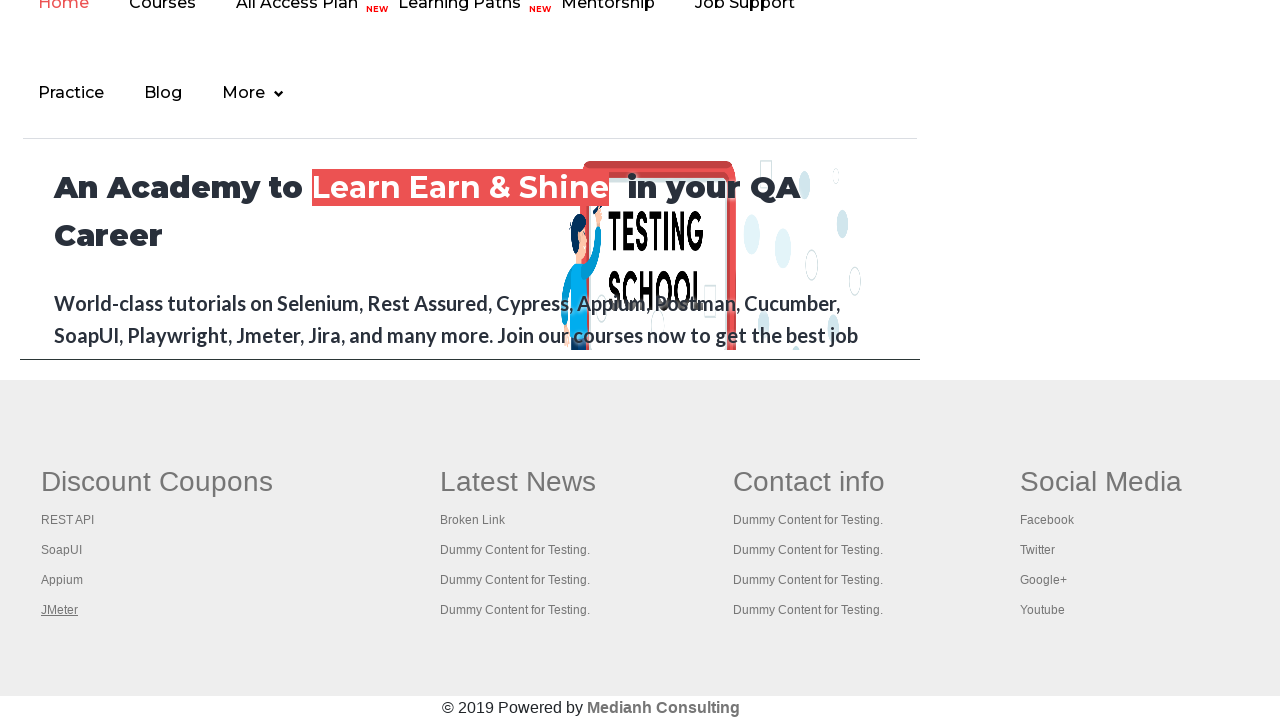

Switched to tab 6/6
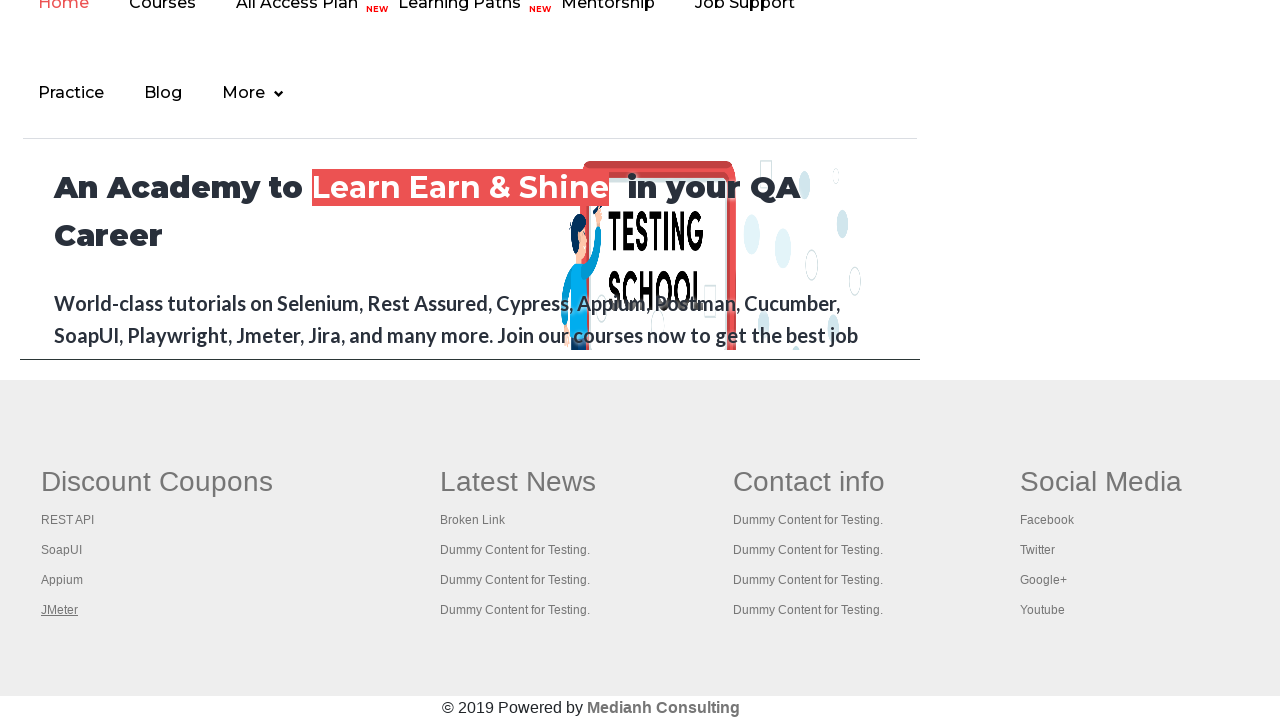

Tab 6 page content fully loaded (domcontentloaded)
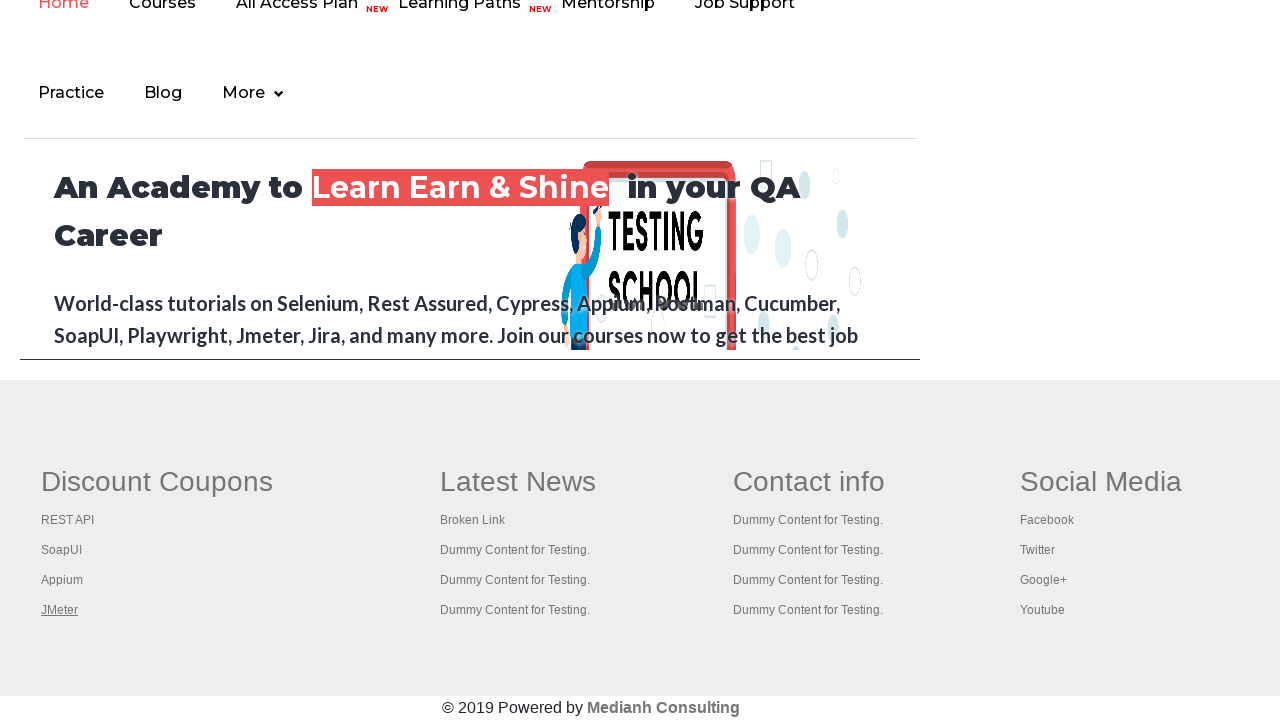

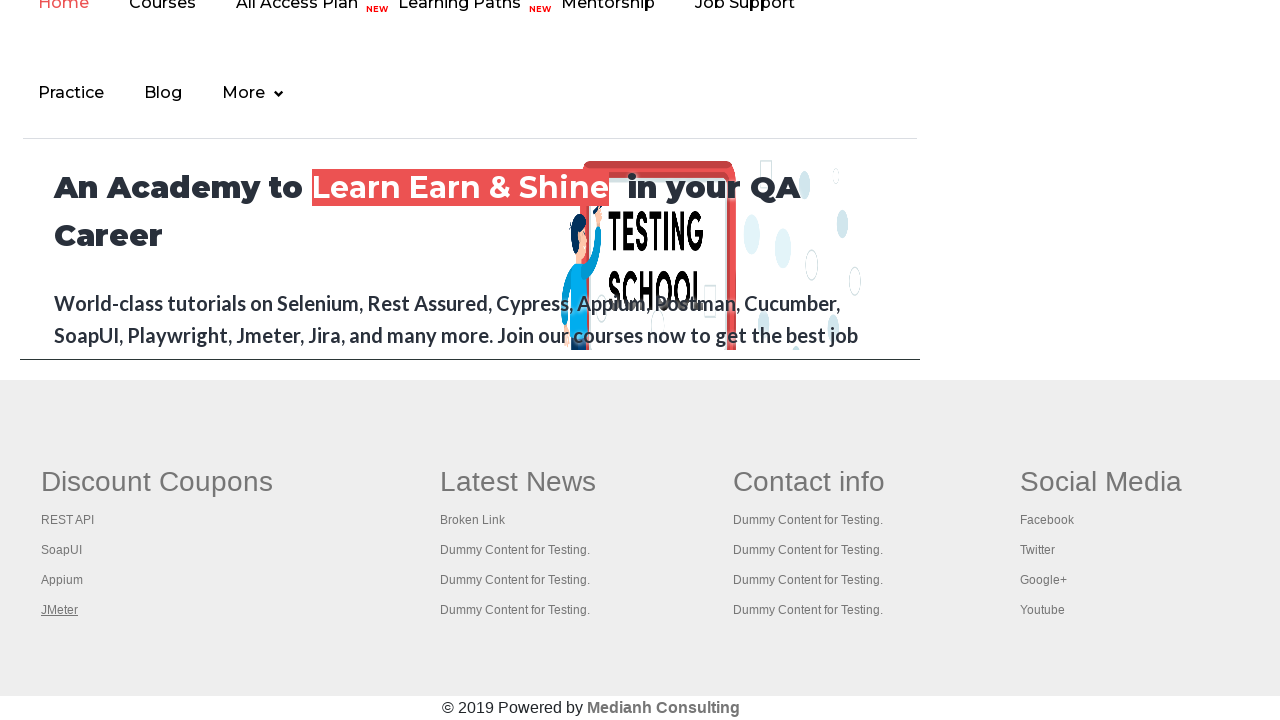